Tests exploring various site modals including Contact, About us, Cart, and closing the Login and Sign up modals without submitting

Starting URL: https://www.demoblaze.com/

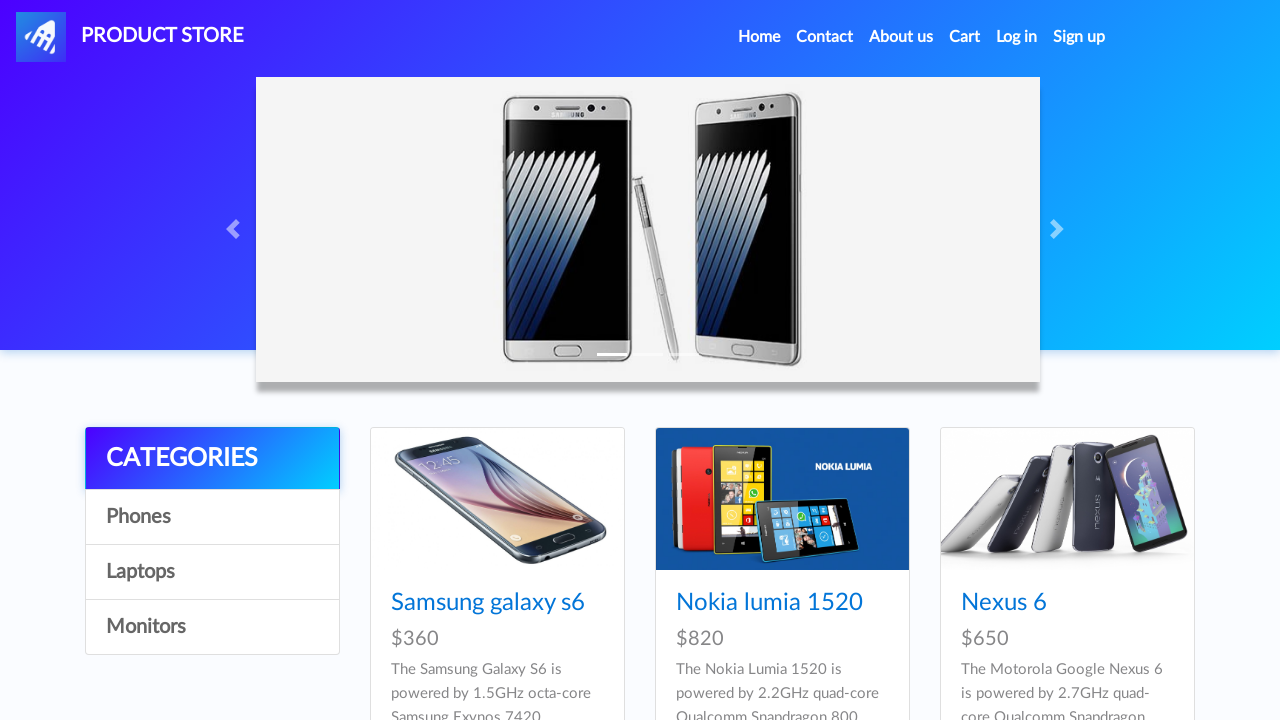

Clicked Contact link to open modal at (825, 37) on a:has-text('Contact')
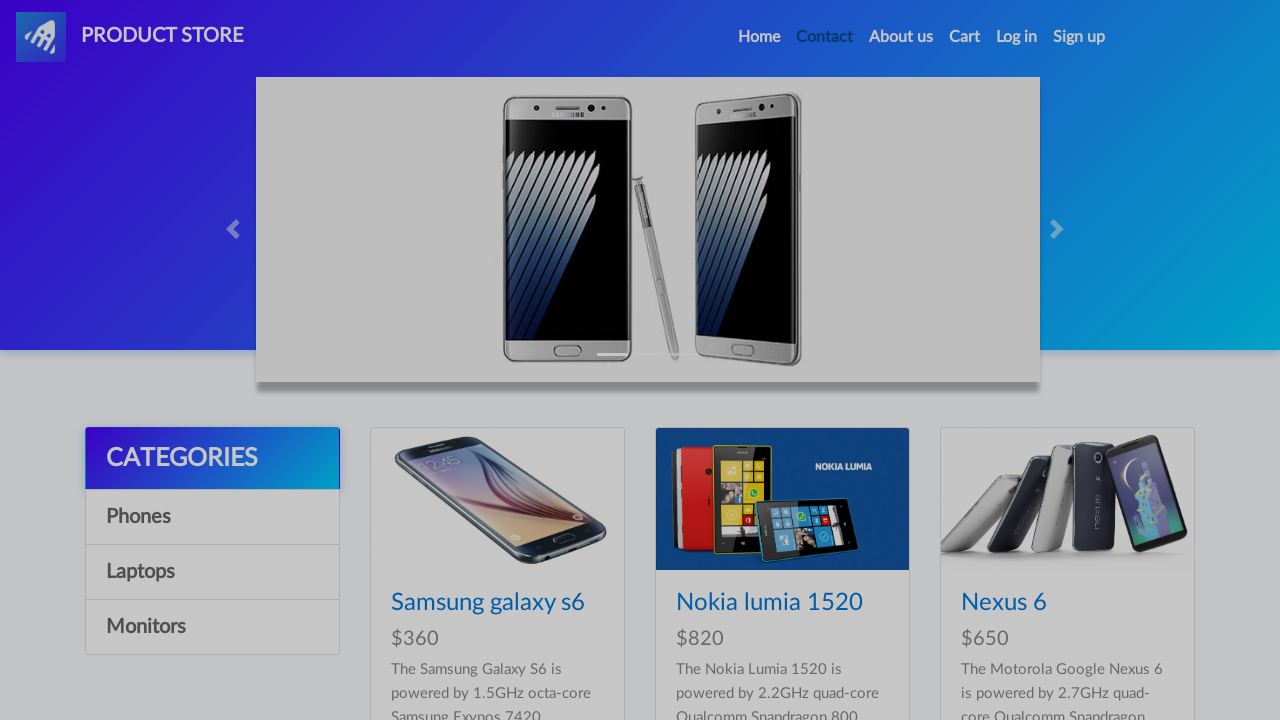

Contact modal loaded
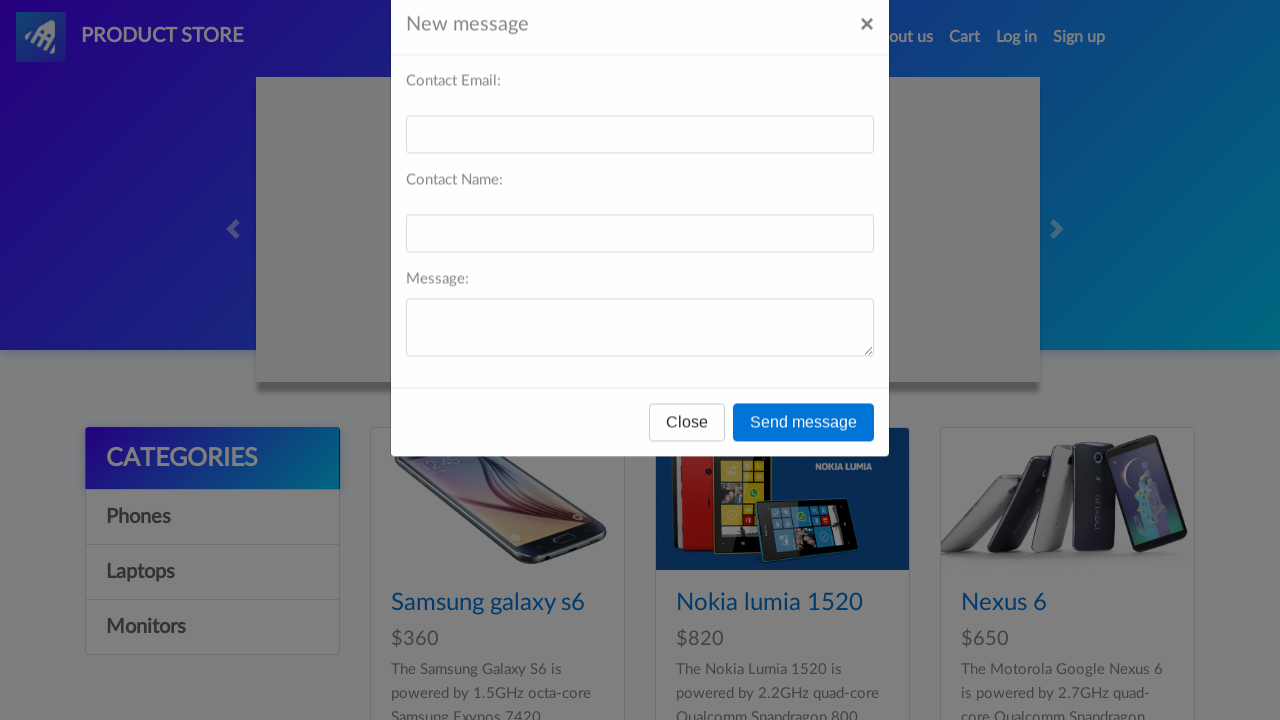

Closed Contact modal at (687, 459) on #exampleModal .btn-secondary
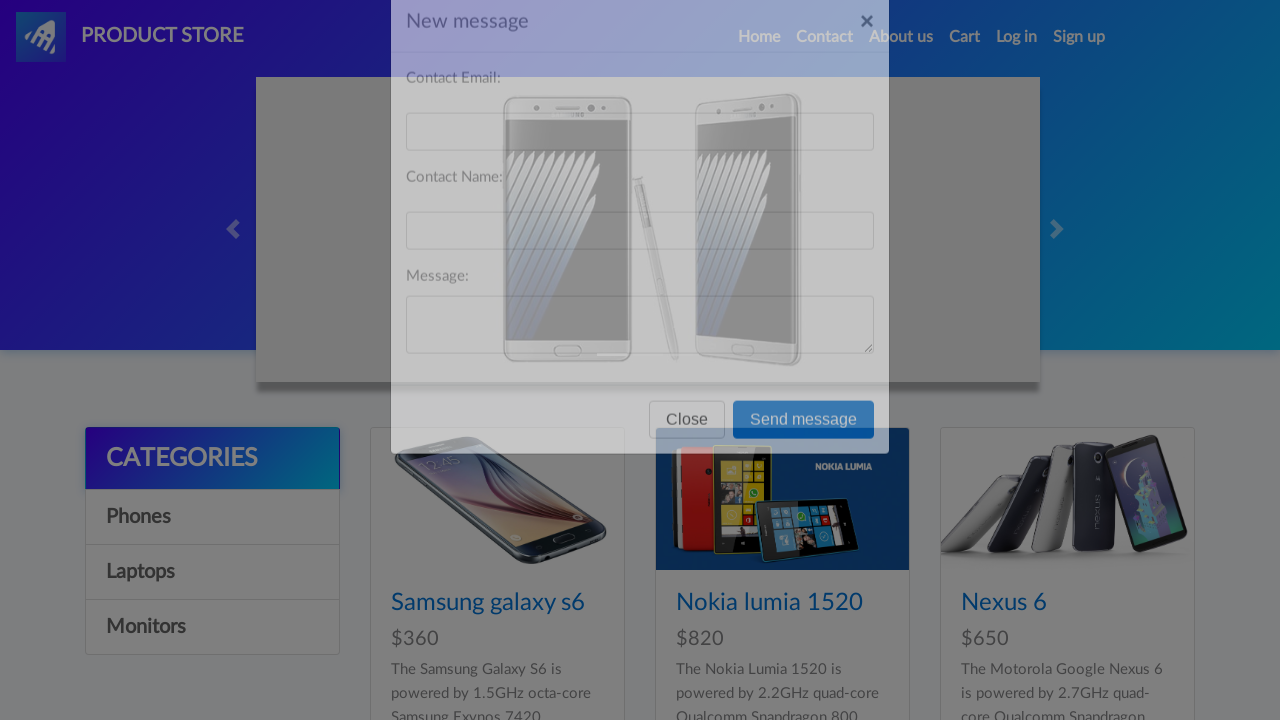

Clicked About us link to open modal at (886, 37) on a:has-text('About us')
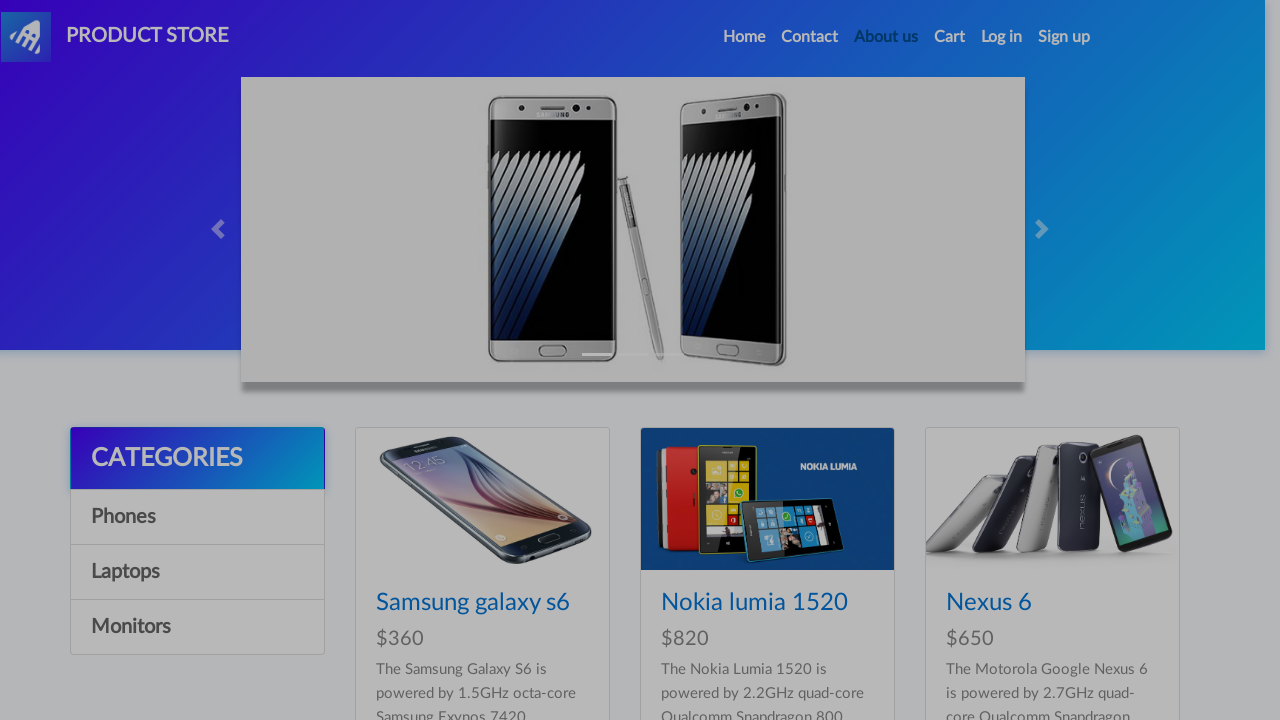

About us modal loaded
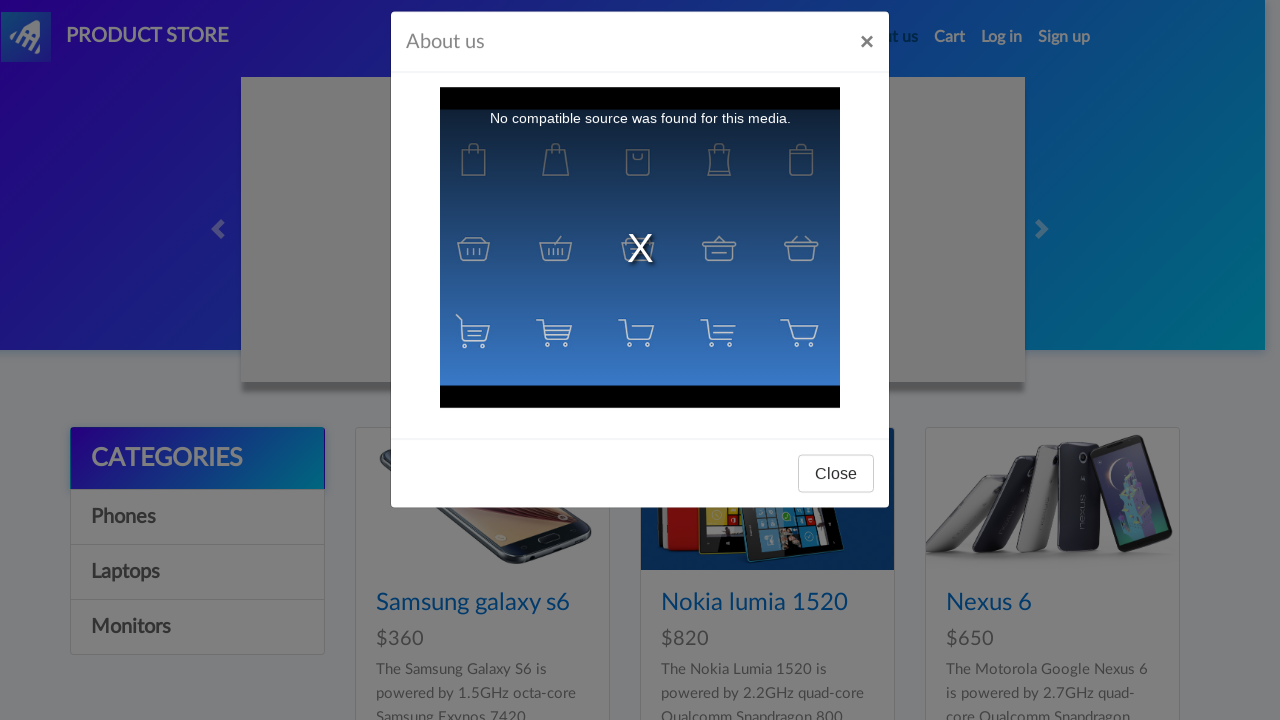

Closed About us modal at (836, 493) on #videoModal .btn
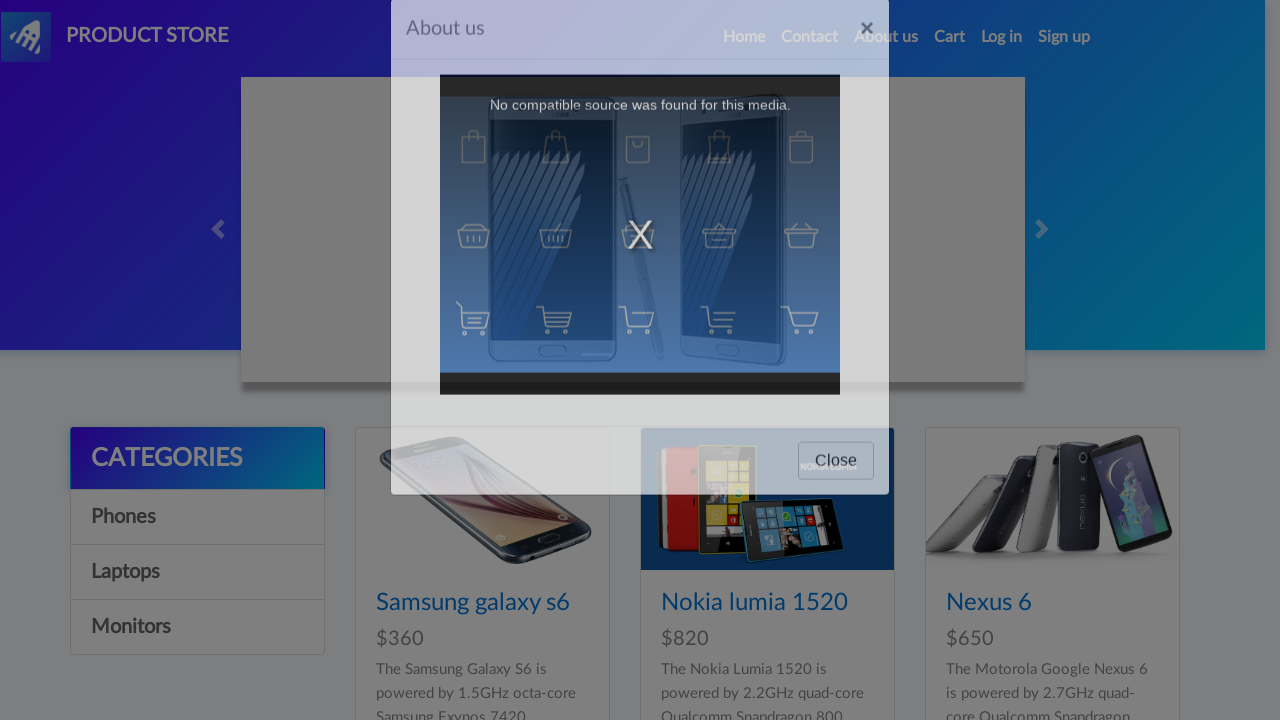

Navigated to Cart at (965, 37) on #cartur
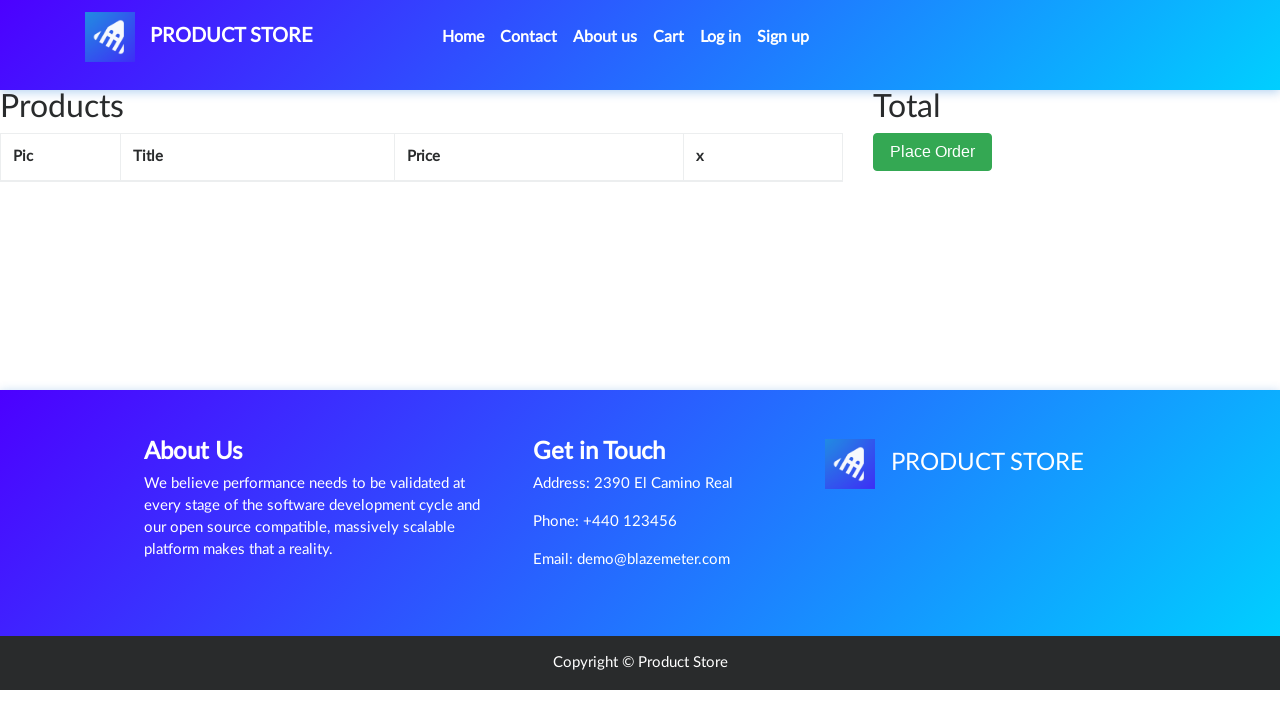

Clicked Login link to open modal at (721, 37) on #login2
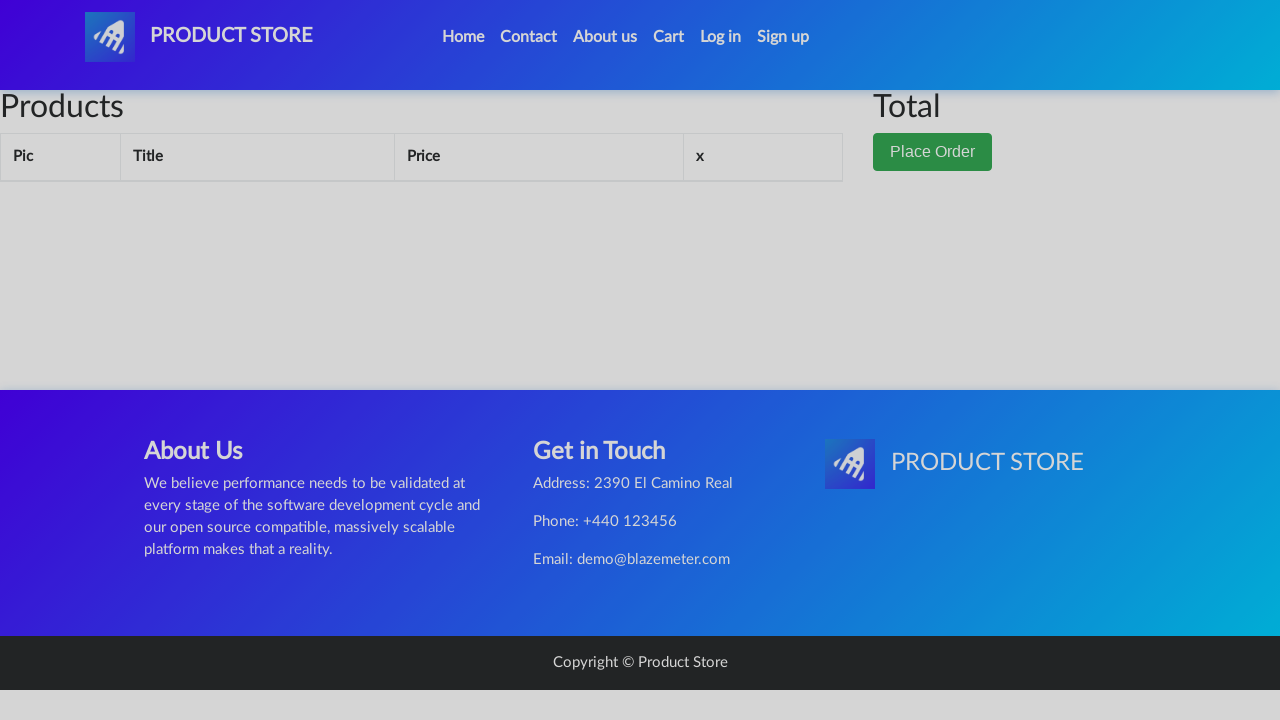

Login modal loaded
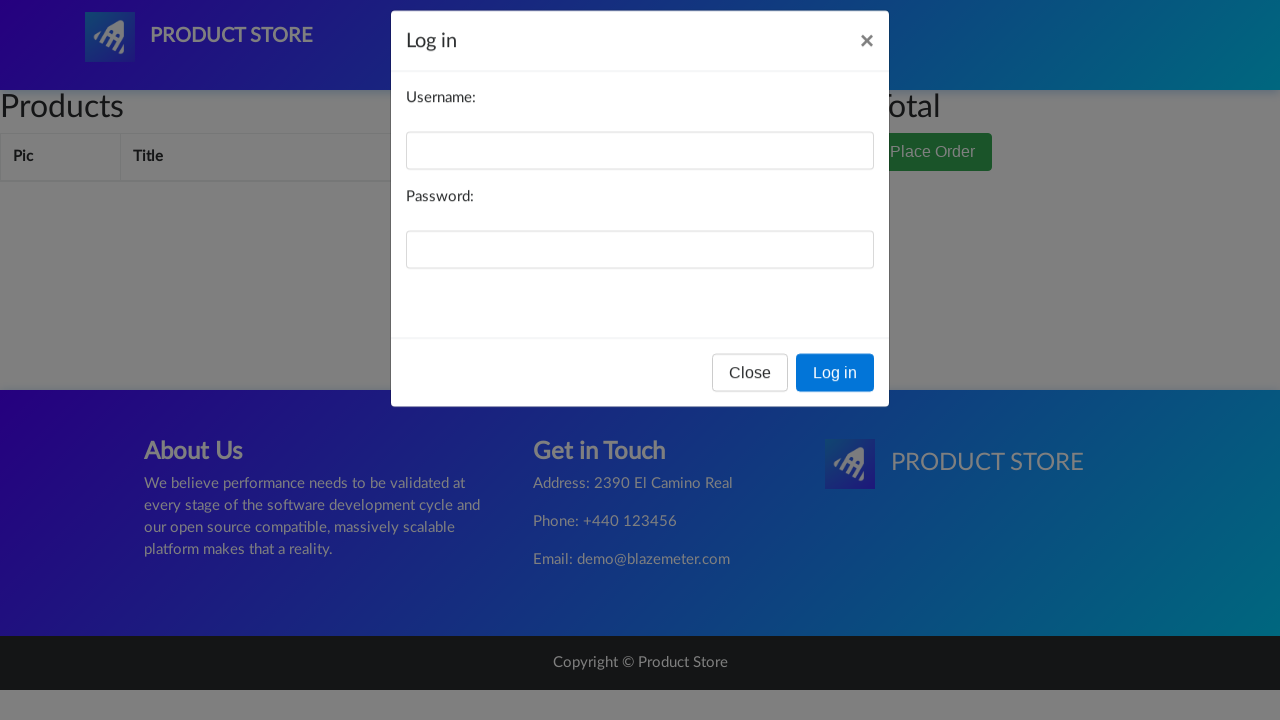

Closed Login modal without submitting at (750, 393) on #logInModal .btn-secondary
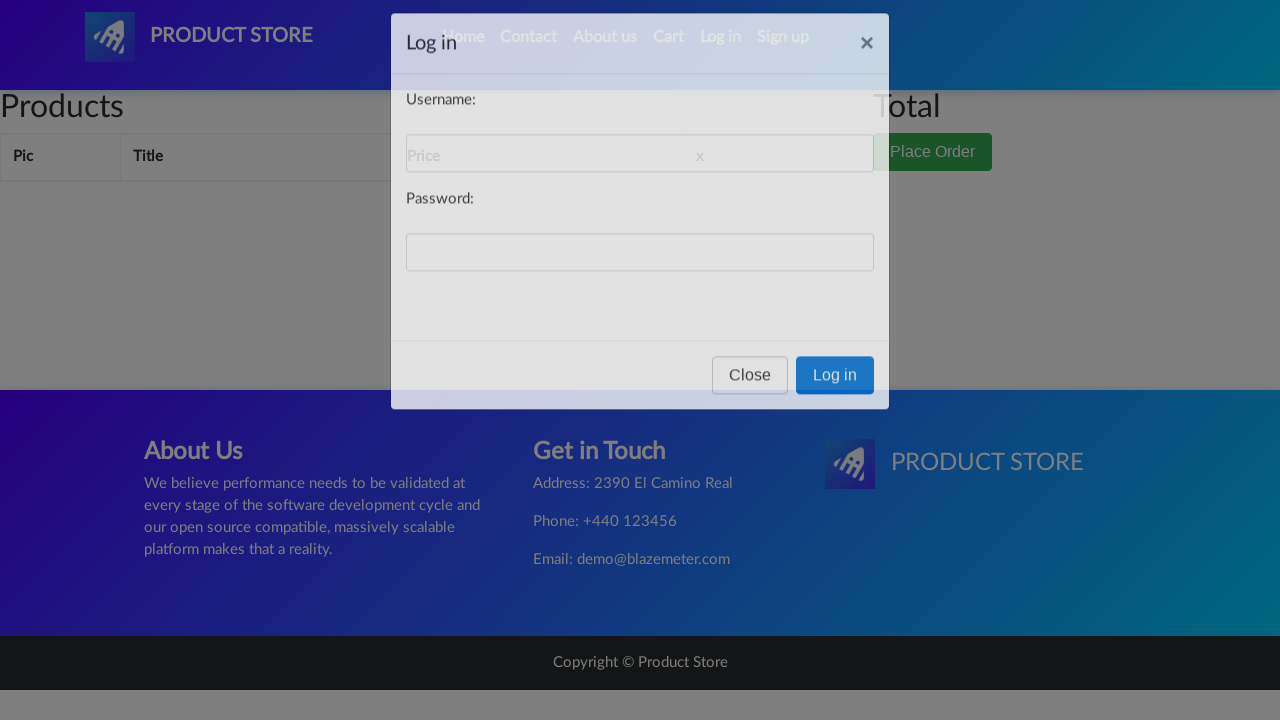

Clicked Sign up link to open modal at (768, 37) on #signin2
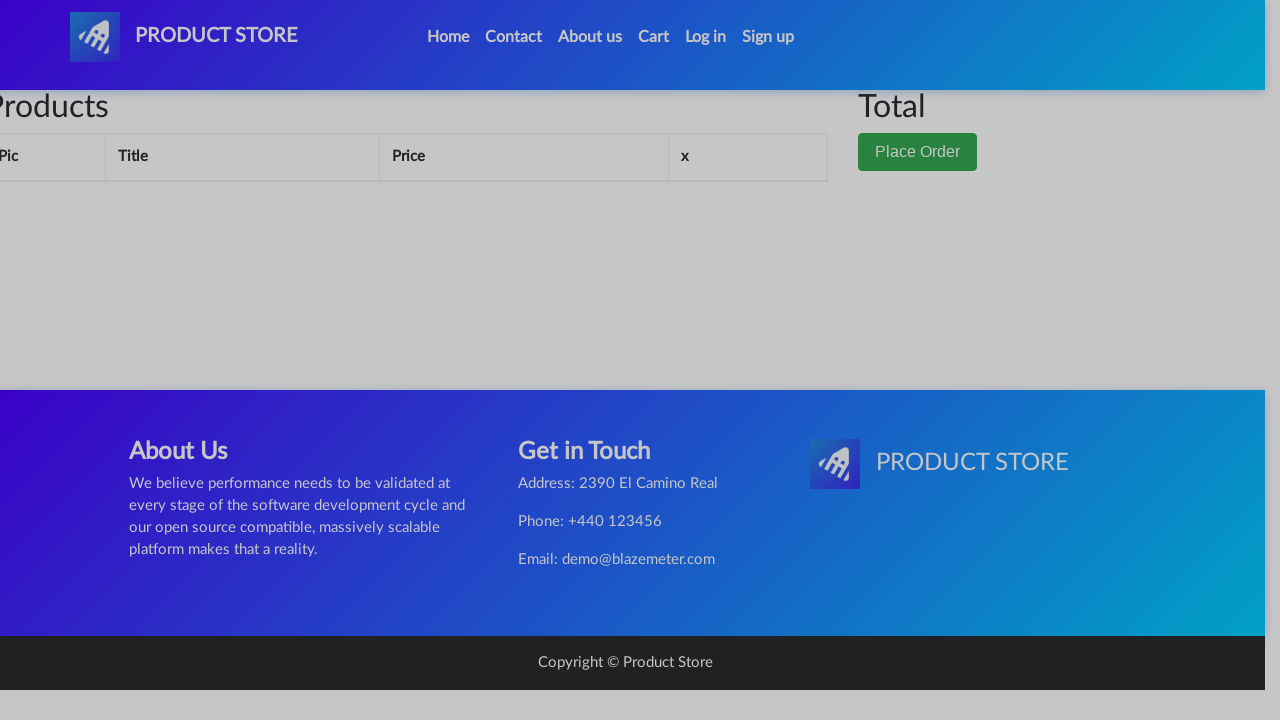

Sign up modal loaded
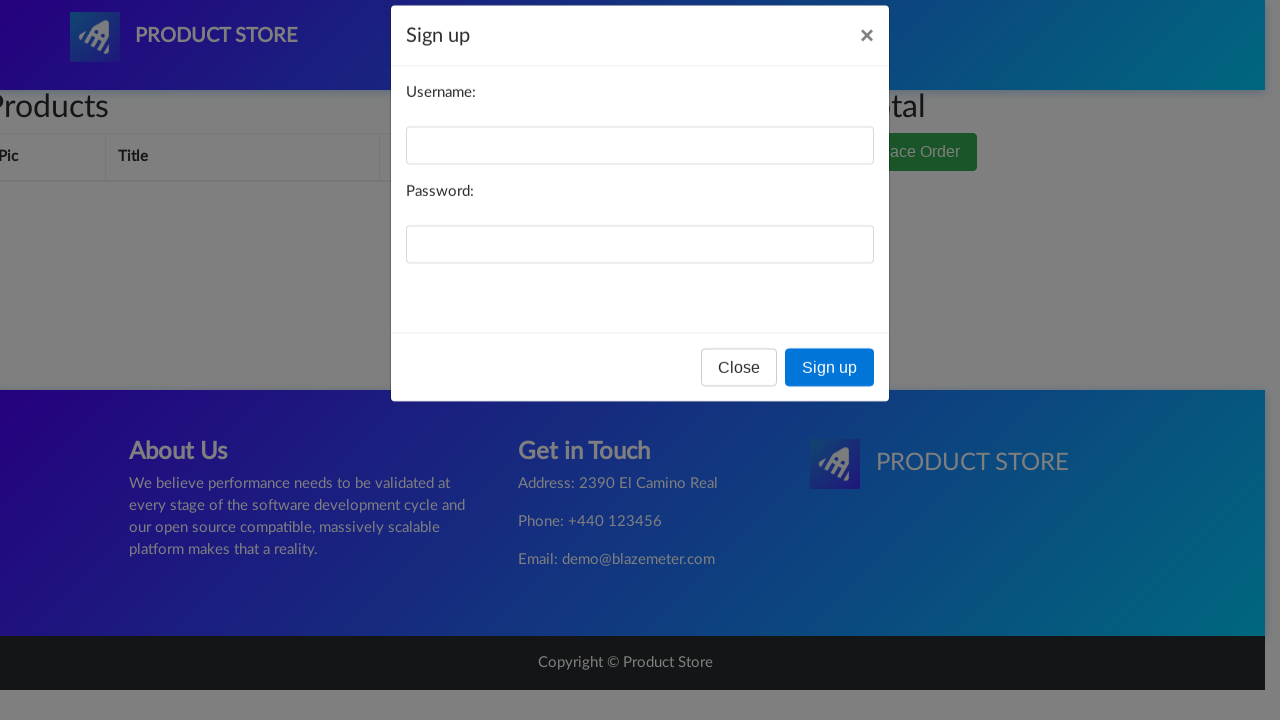

Closed Sign up modal without submitting at (739, 393) on #signInModal .btn-secondary
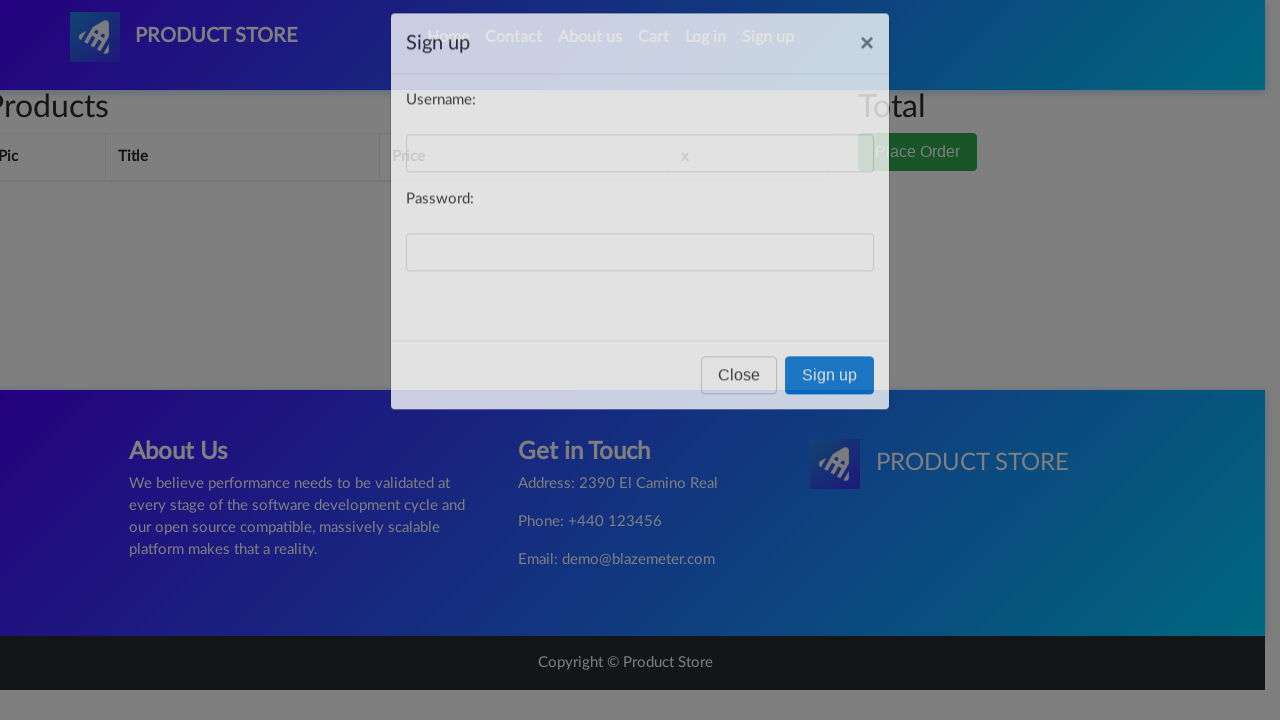

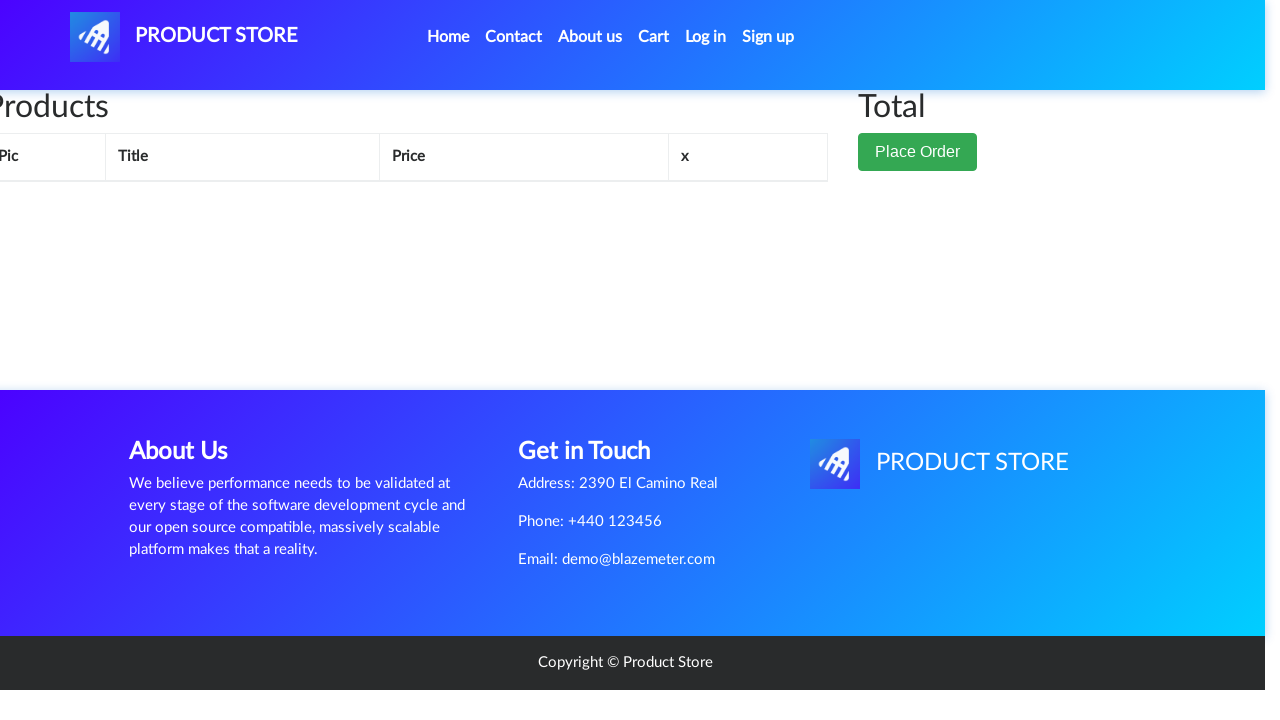